Tests dynamic dropdown functionality on a flight booking practice page by selecting origin city (Bangalore) and destination city (Chennai) from cascading dropdowns

Starting URL: https://rahulshettyacademy.com/dropdownsPractise/

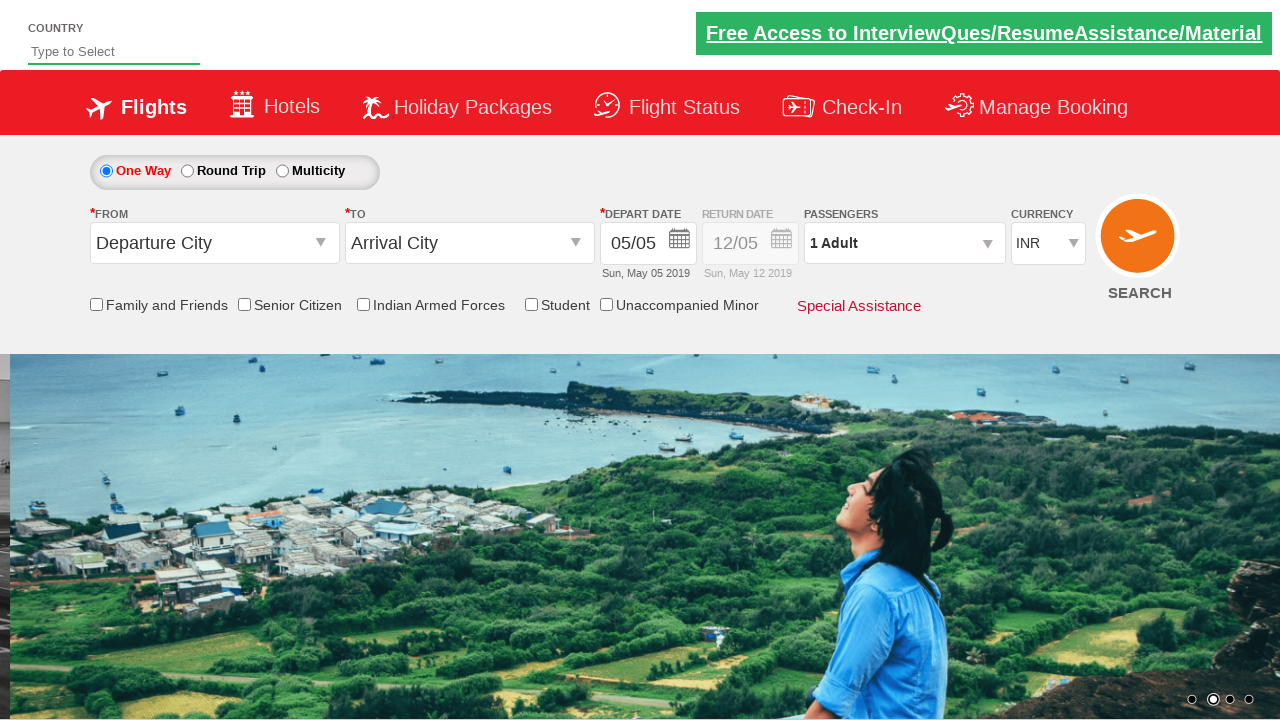

Clicked on origin station dropdown to open it at (214, 243) on #ctl00_mainContent_ddl_originStation1_CTXT
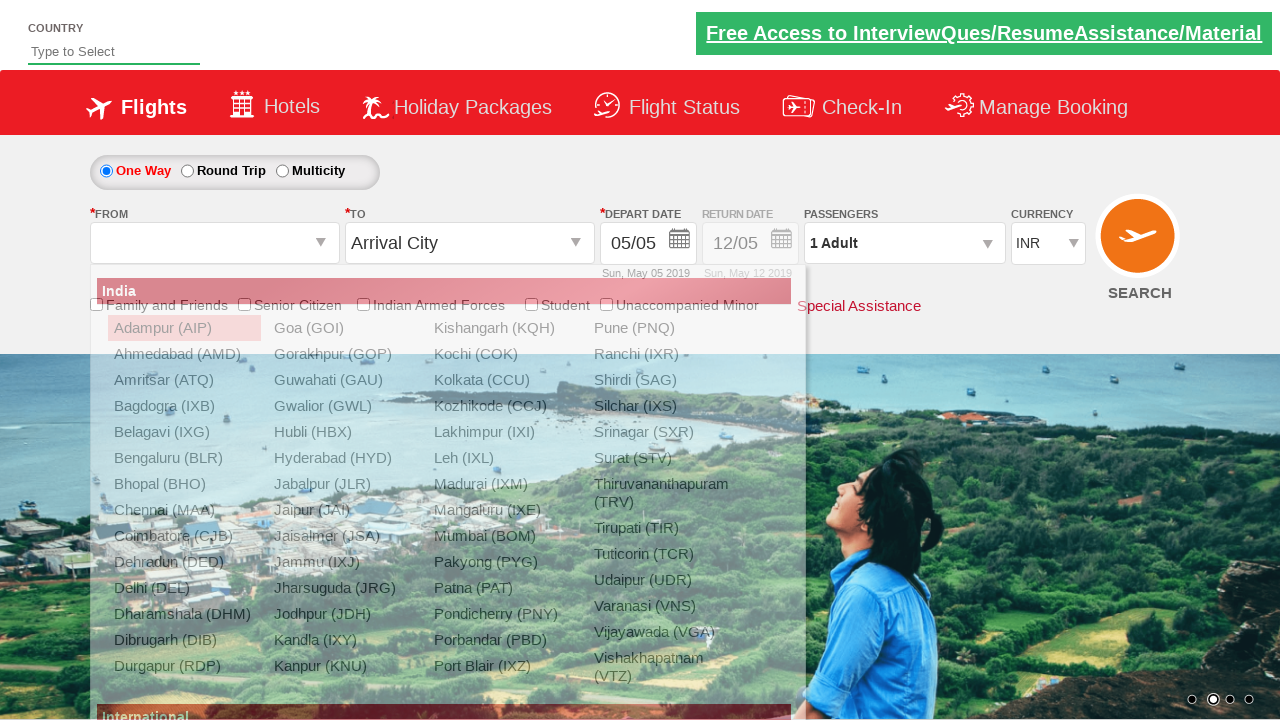

Selected Bangalore (BLR) as origin city at (184, 458) on xpath=//a[@value='BLR']
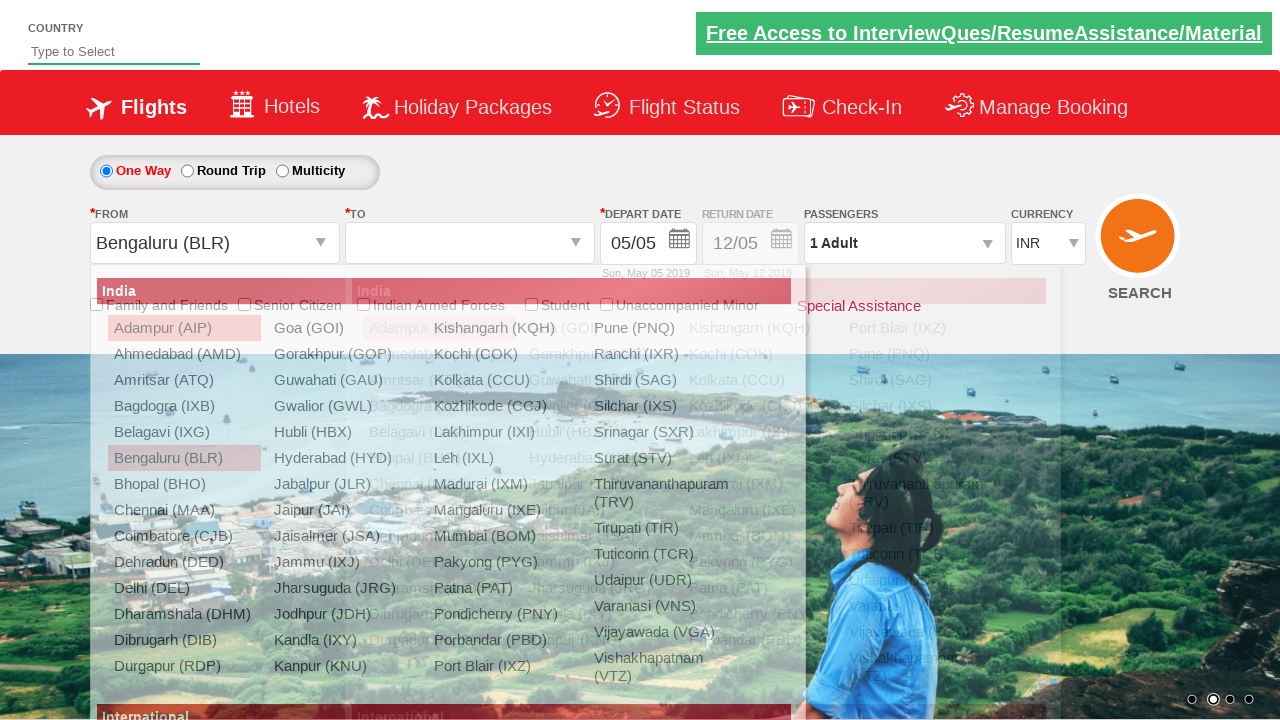

Waited for destination dropdown to be ready
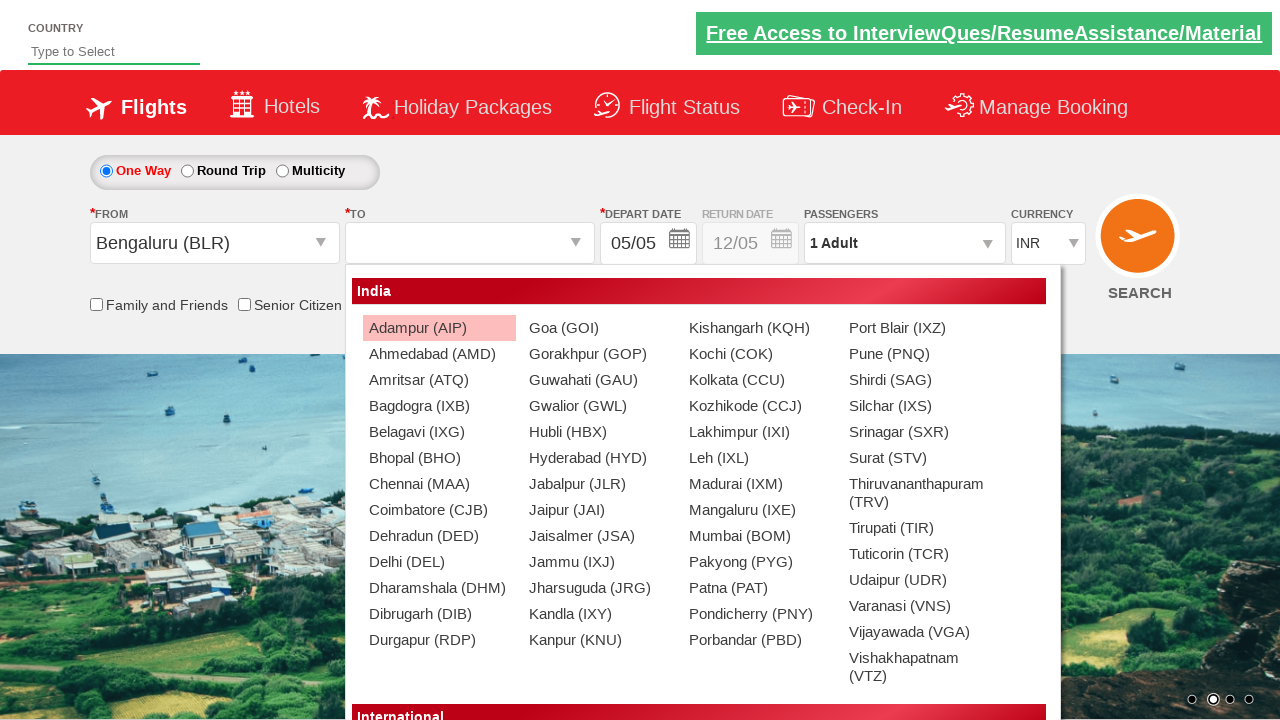

Selected Chennai (MAA) as destination city from the destination dropdown at (439, 484) on xpath=//div[@id='glsctl00_mainContent_ddl_destinationStation1_CTNR']//a[@value='
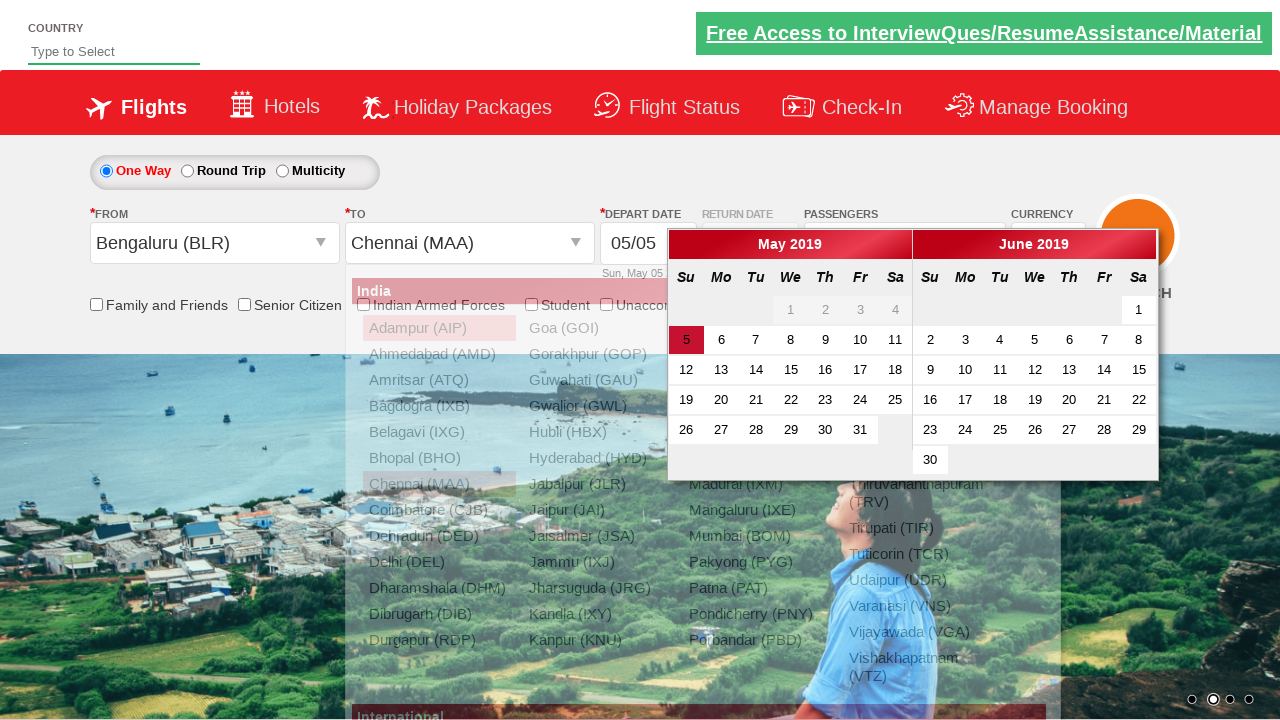

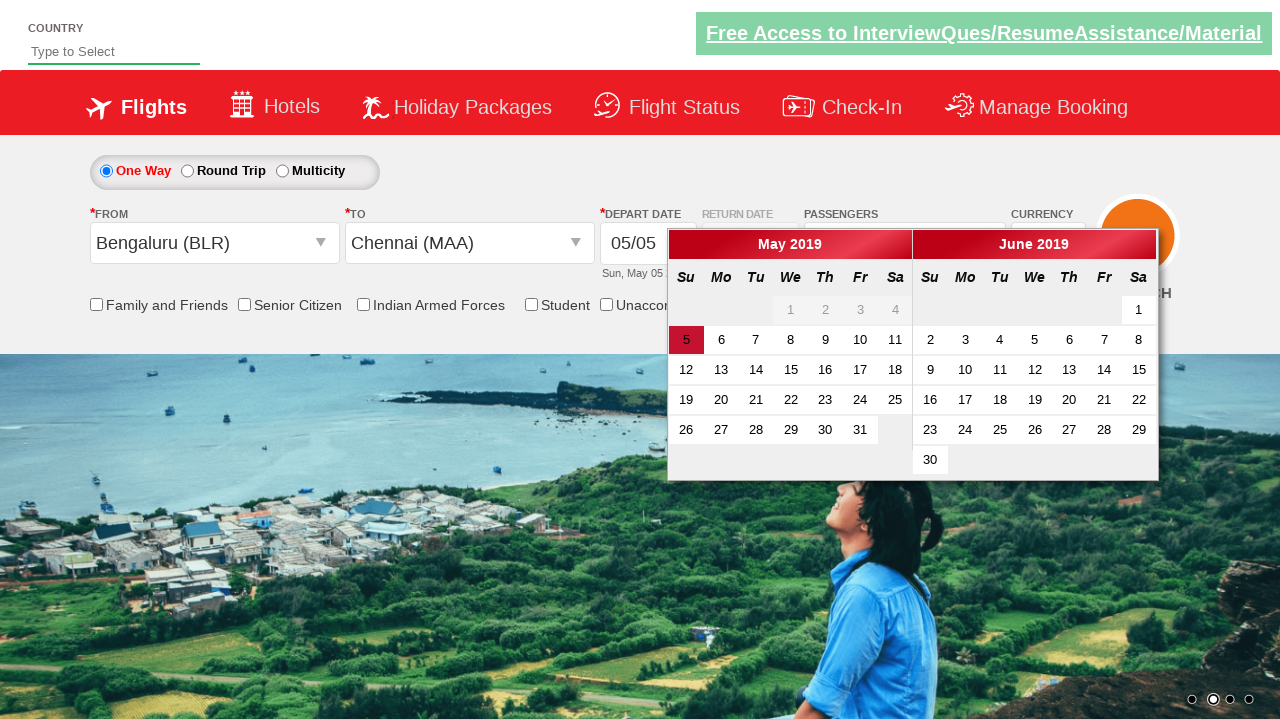